Tests hover functionality by hovering over an element and verifying hidden content becomes visible

Starting URL: https://the-internet.herokuapp.com/hovers

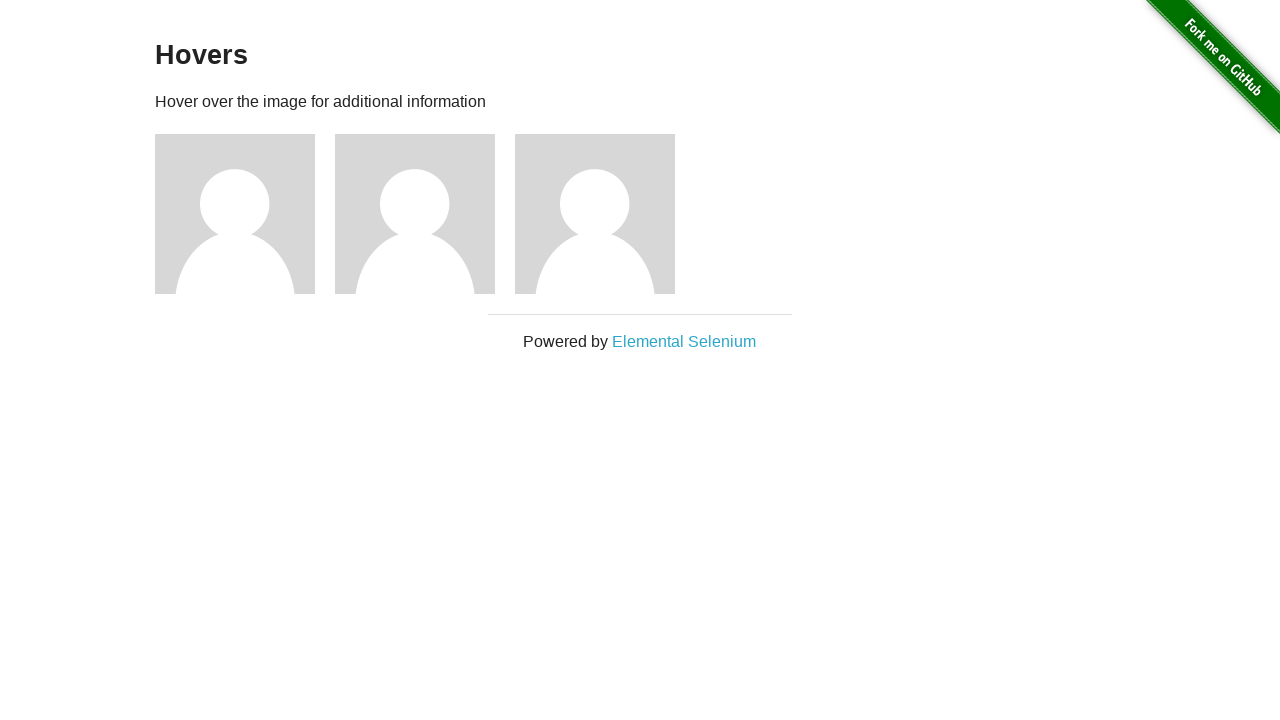

Waited for page to load (networkidle)
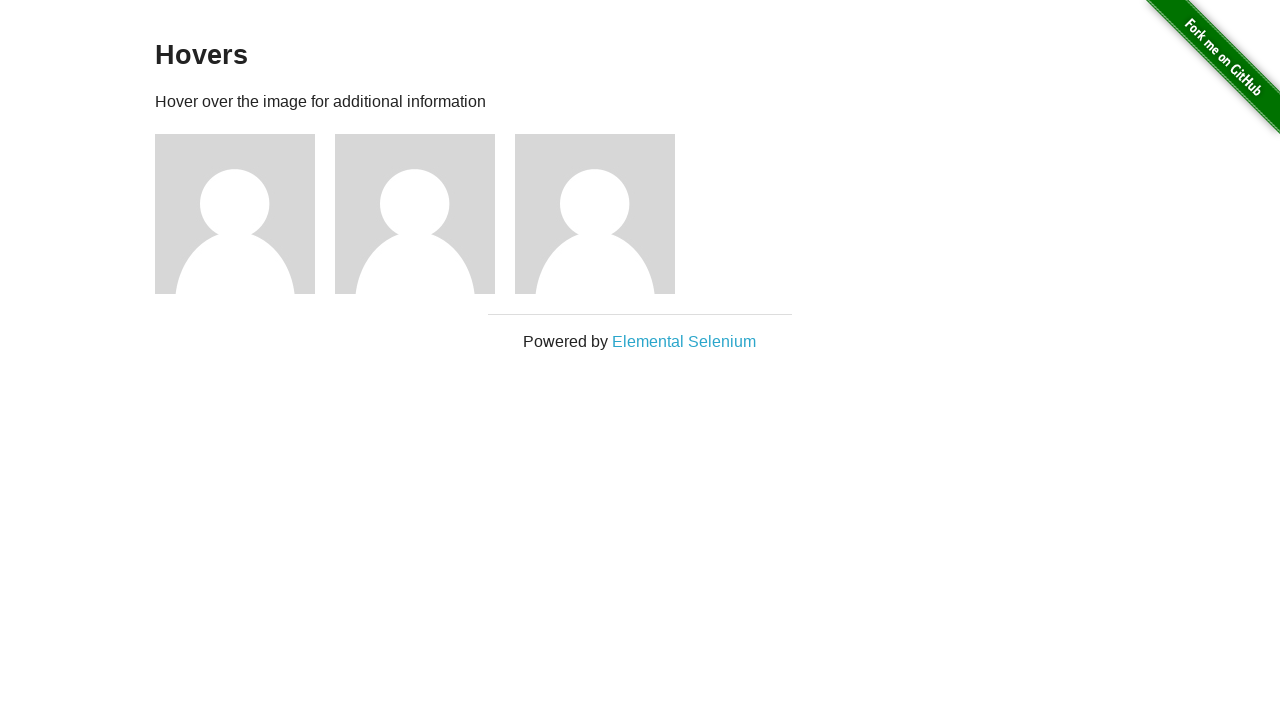

Verified hidden content is not visible before hover
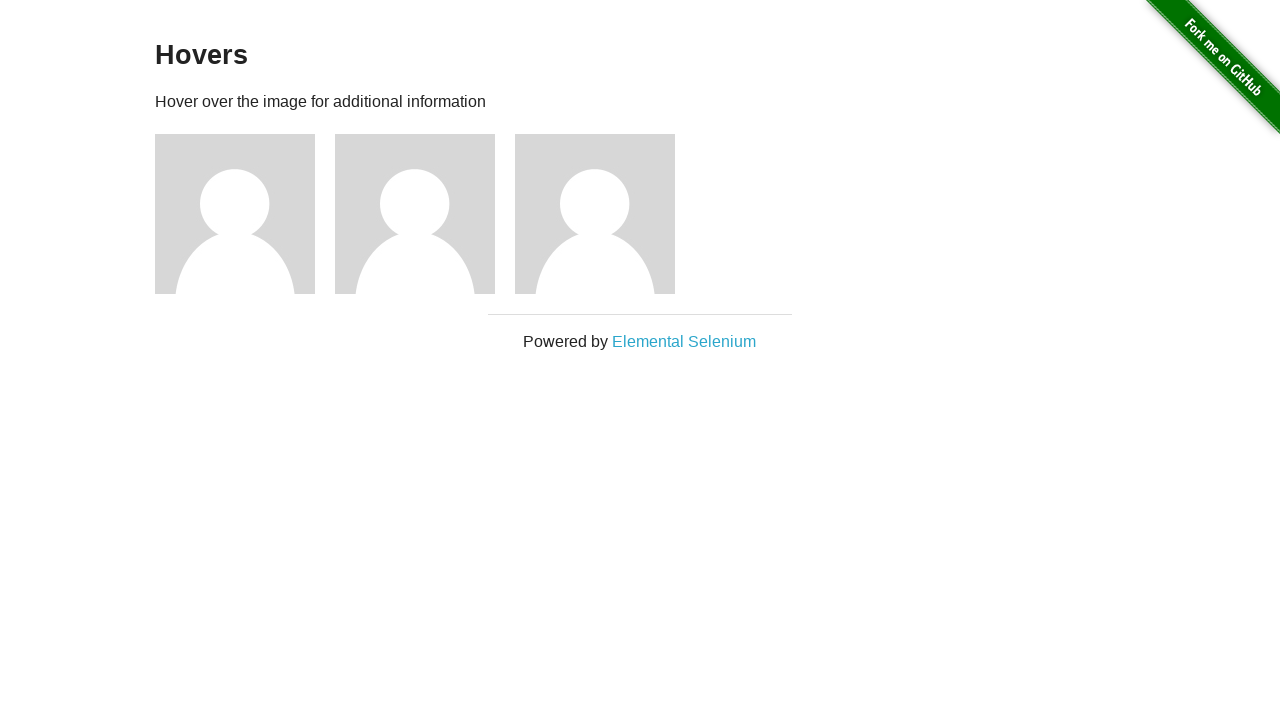

Hovered over figure element (3rd image) at (235, 214) on div.figure:nth-child(3) > img:nth-child(1)
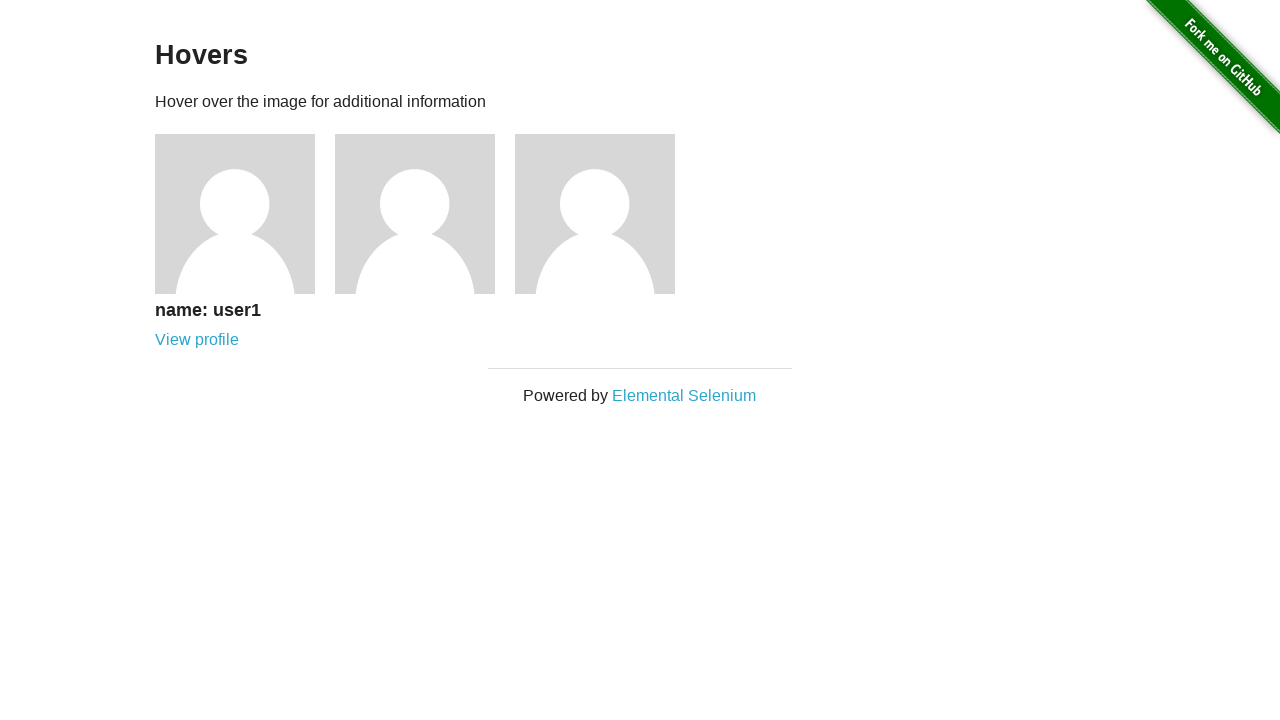

Verified hidden content is now visible after hover
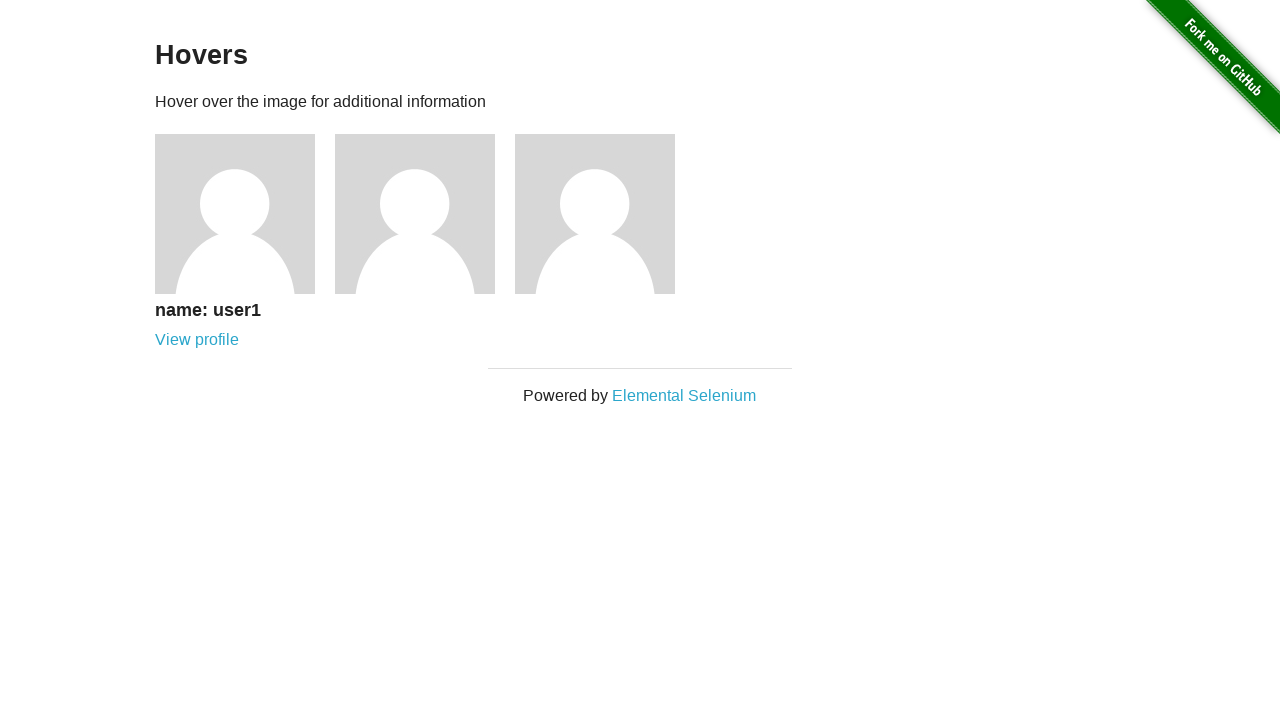

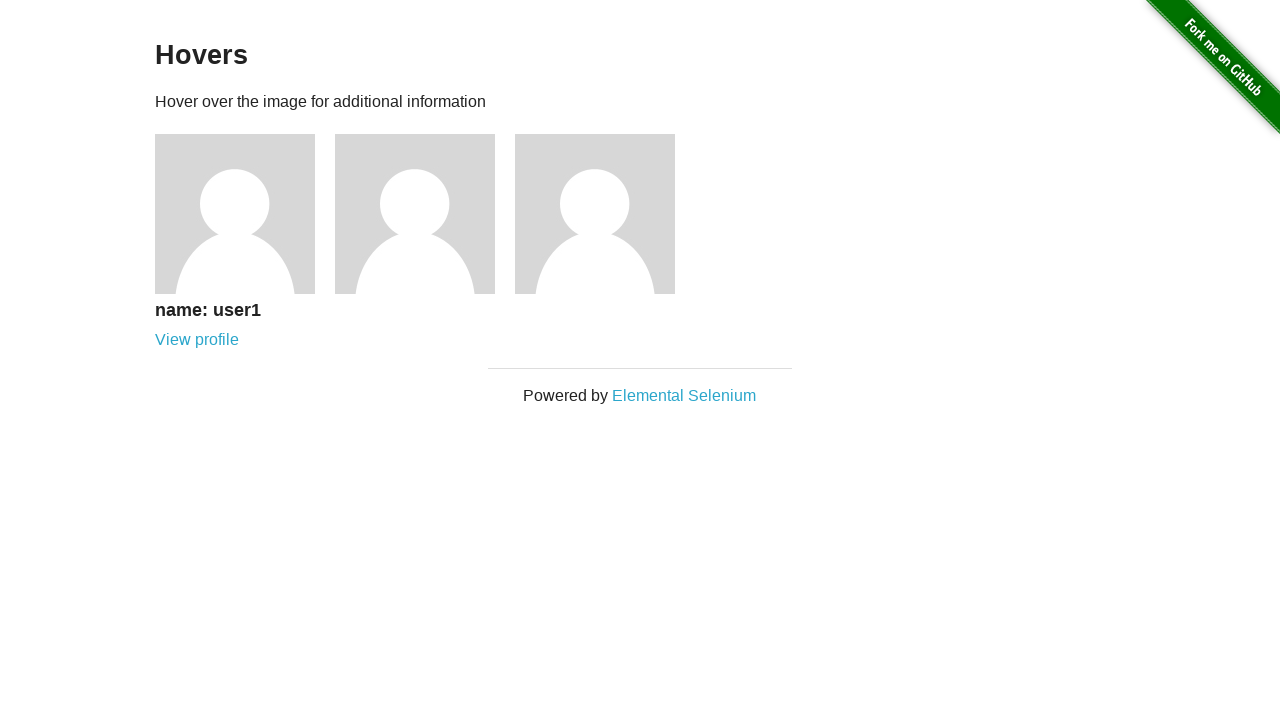